Tests drag and drop functionality on jQuery UI demo page by dragging an element and dropping it onto a target droppable area

Starting URL: https://jqueryui.com/droppable/

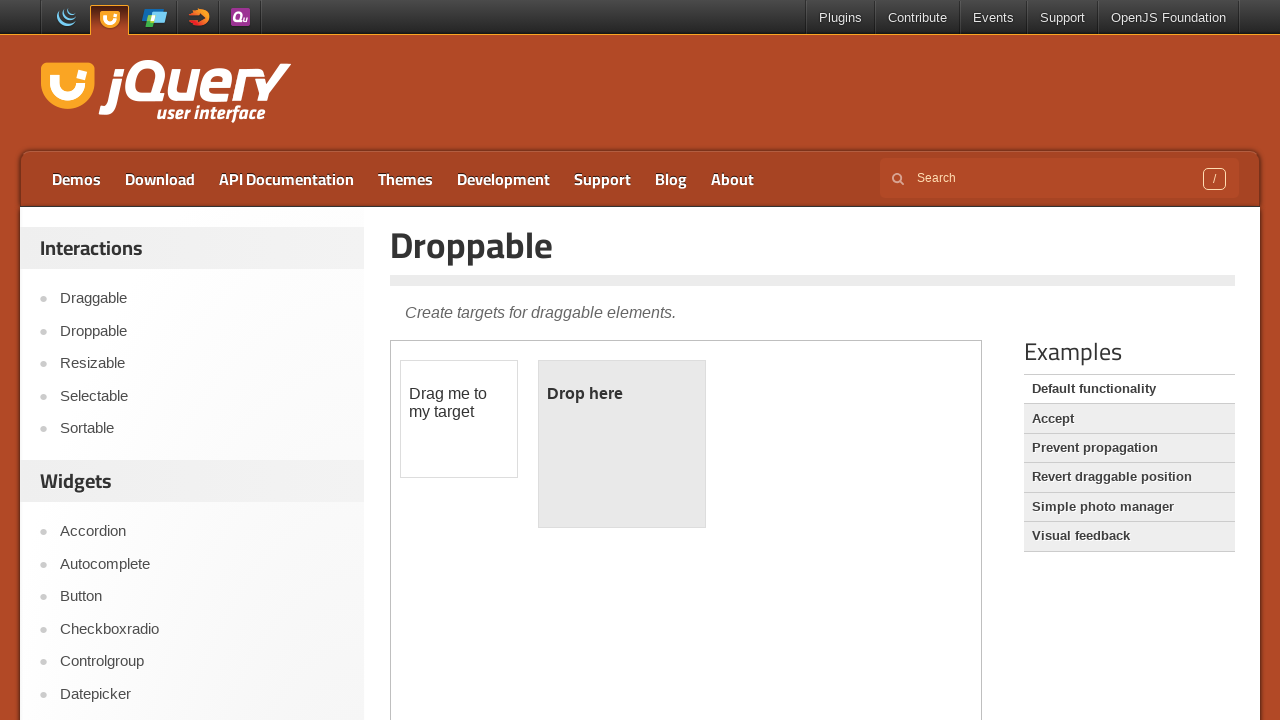

Located the demo-frame iframe for drag and drop test
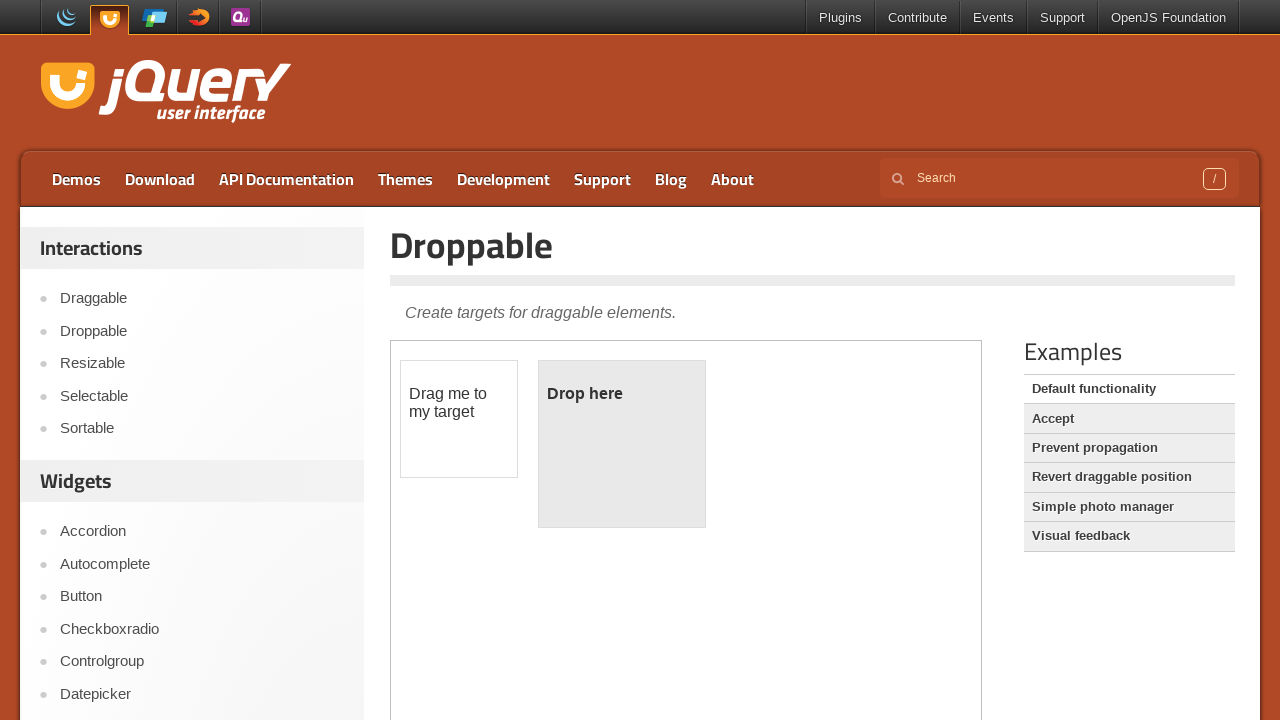

Located the draggable element with id 'draggable'
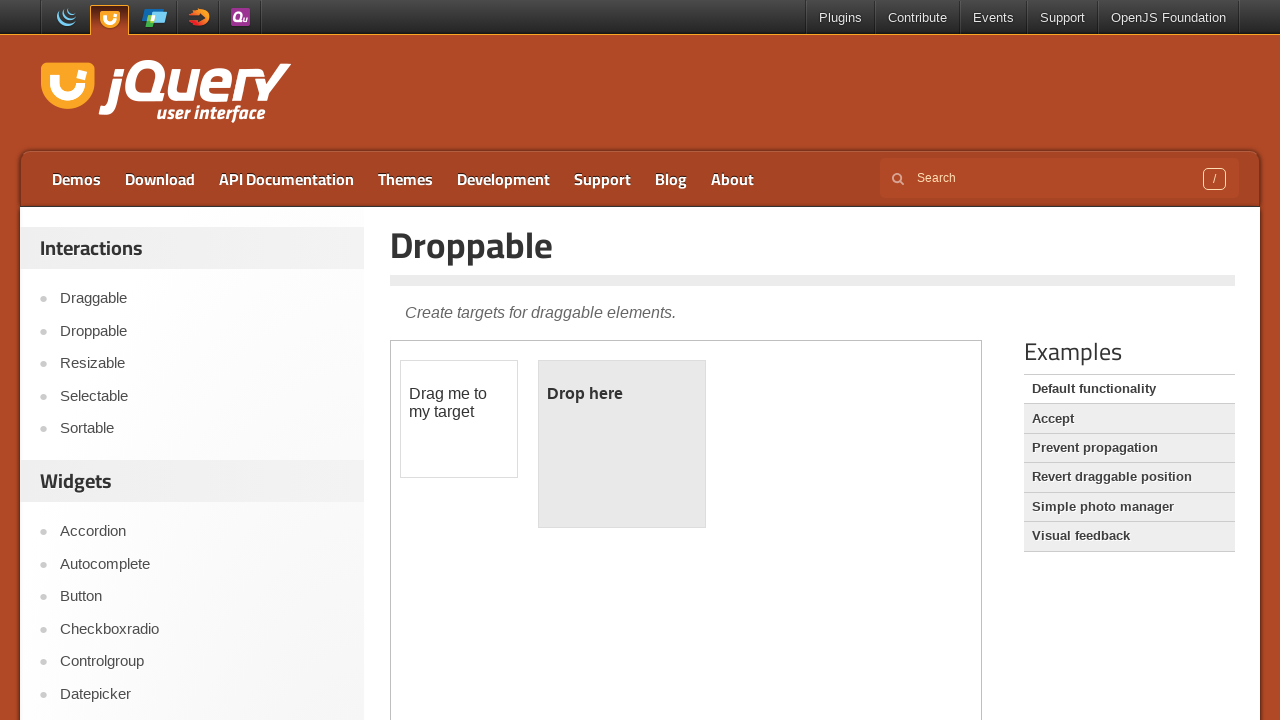

Located the droppable target element with id 'droppable'
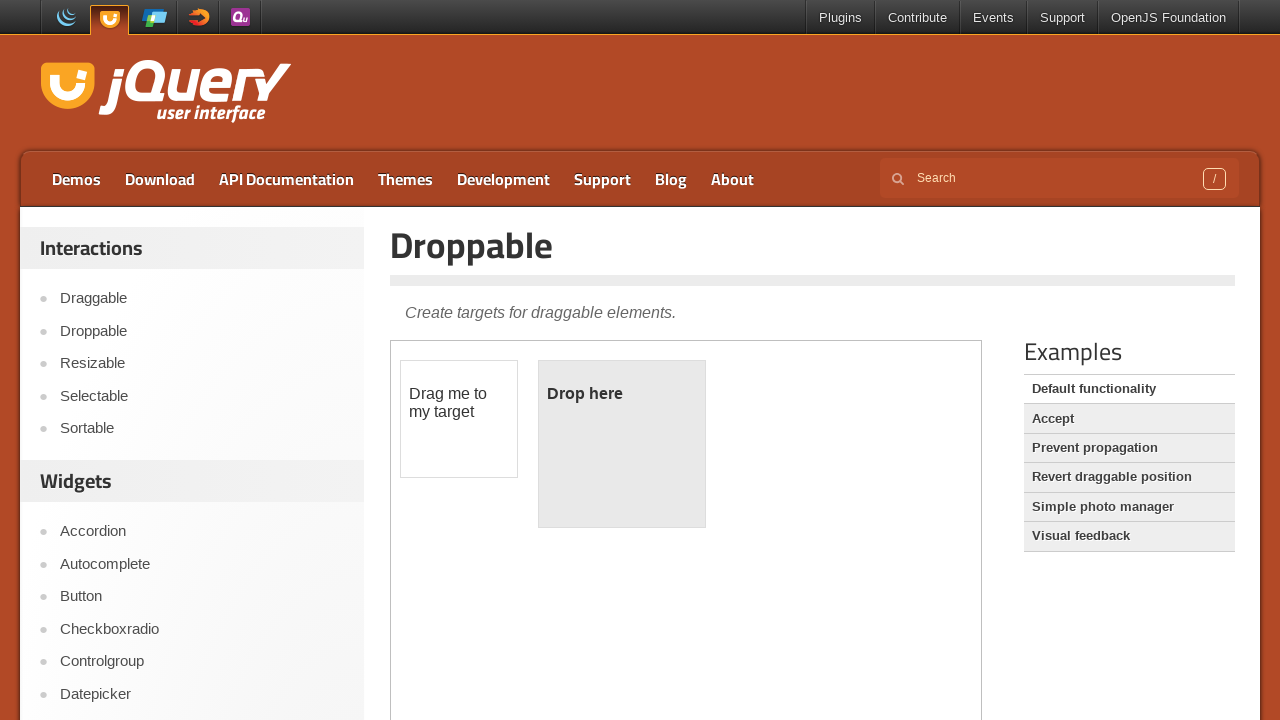

Dragged the draggable element and dropped it on the droppable target at (622, 444)
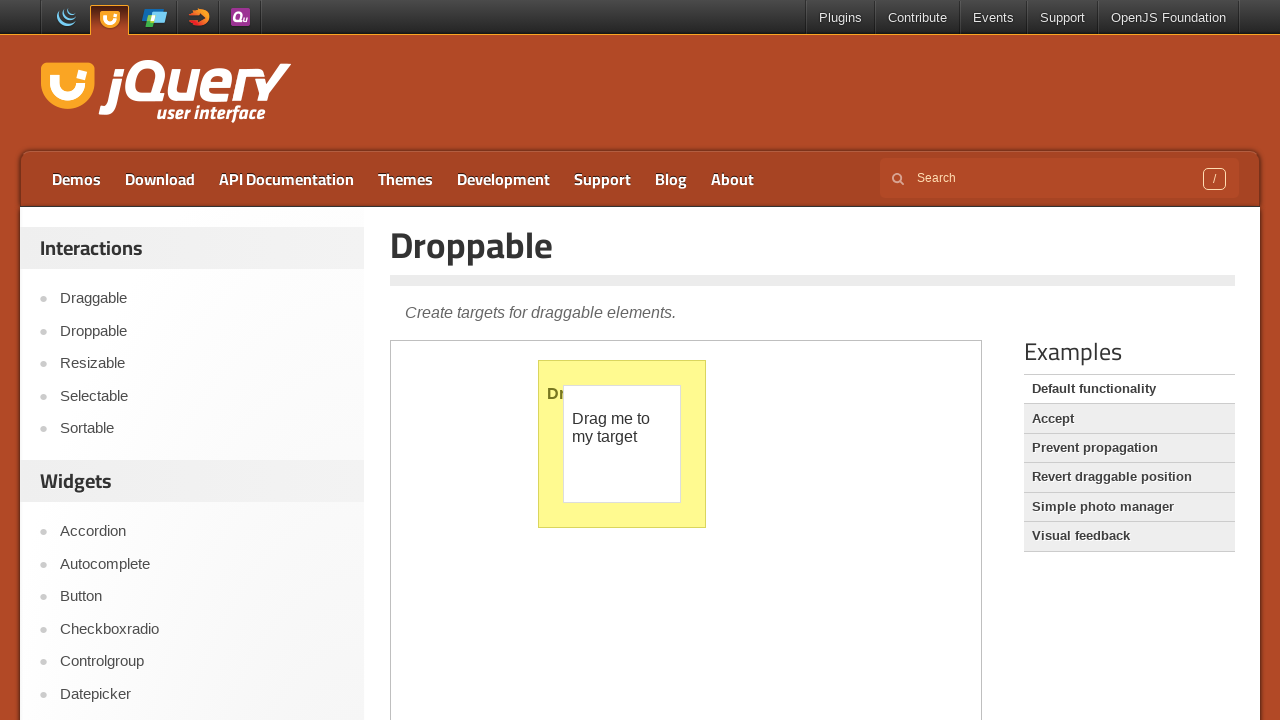

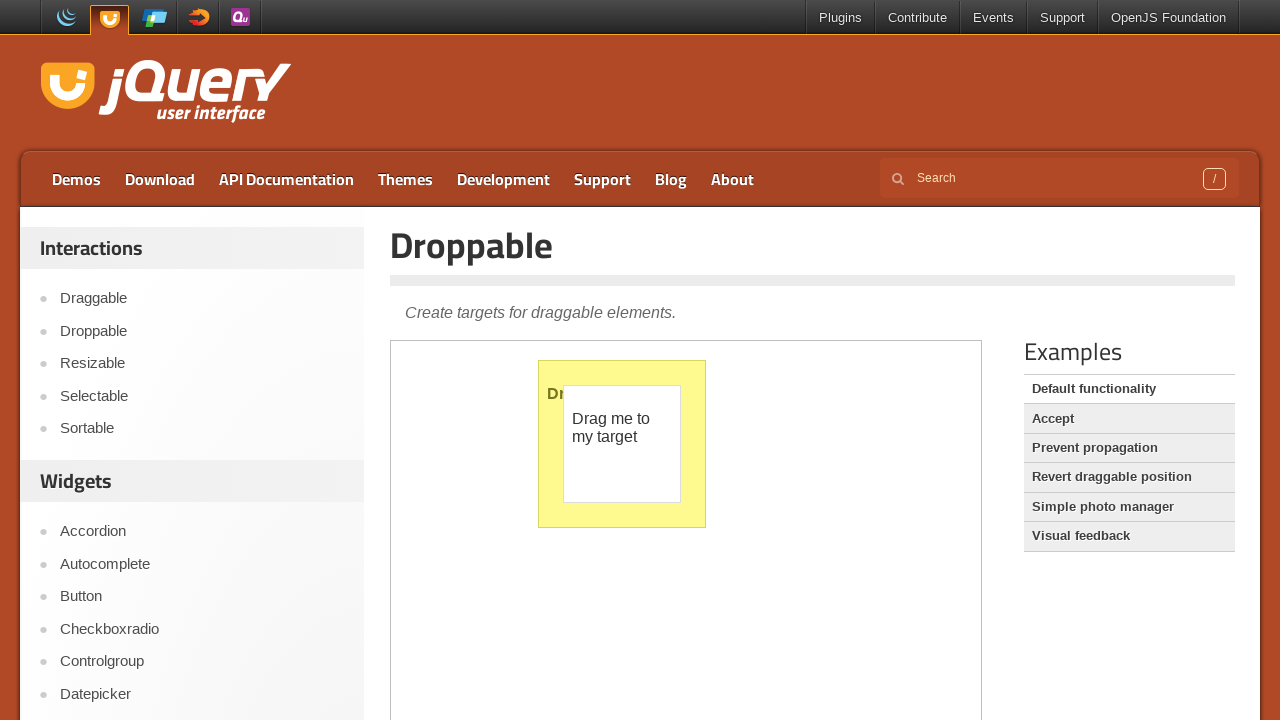